Tests the number validator by entering a number that is too small (5) and verifies the error message is displayed

Starting URL: https://kristinek.github.io/site/tasks/enter_a_number

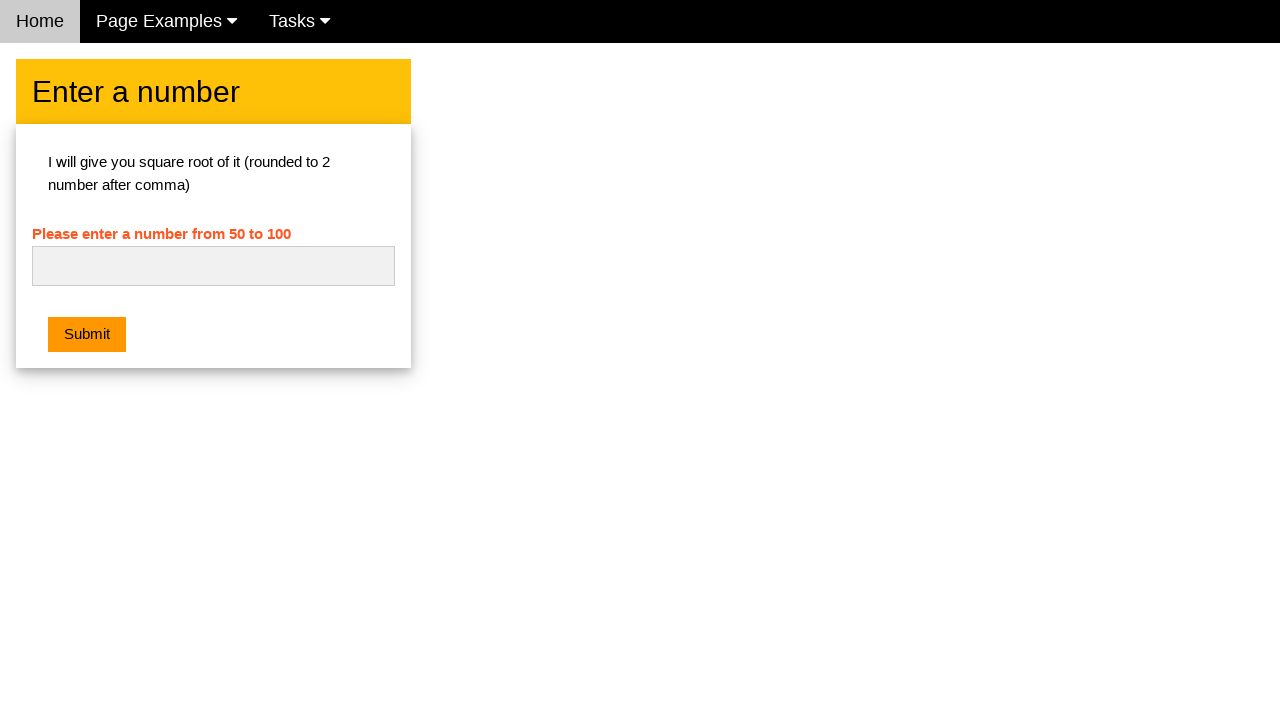

Navigated to number validator page
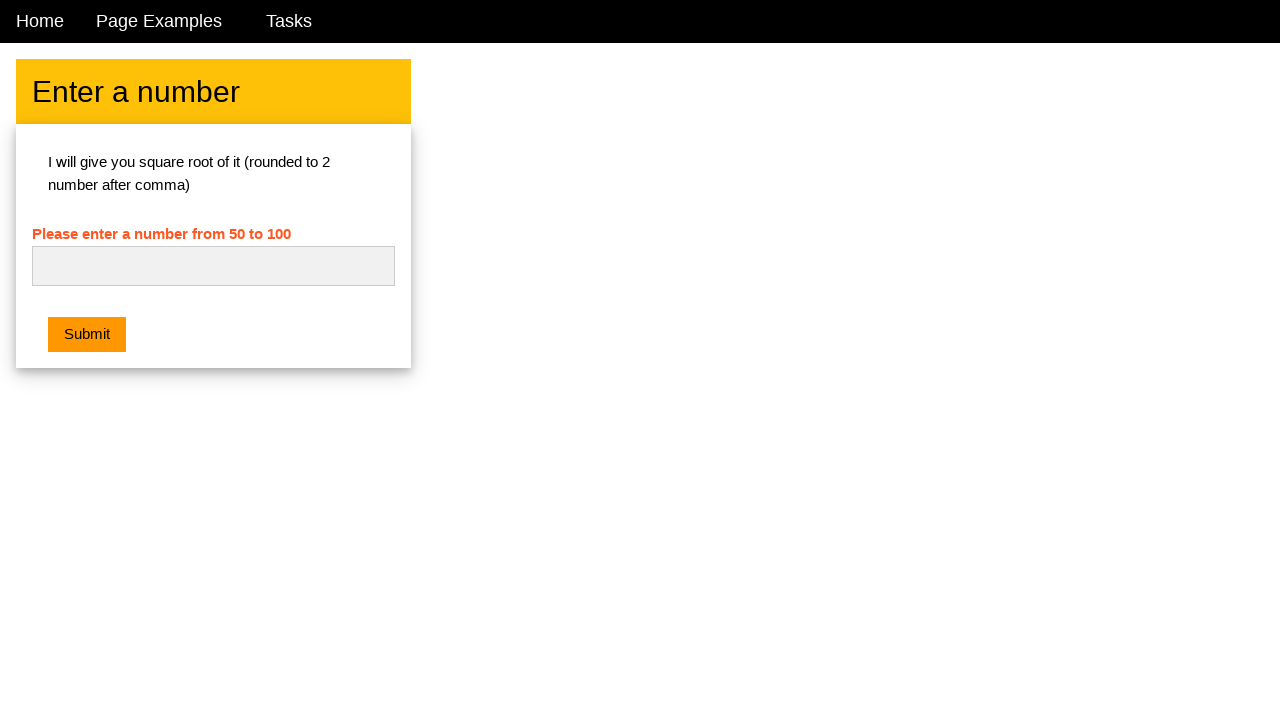

Filled number input field with '5' (too small) on input#numb
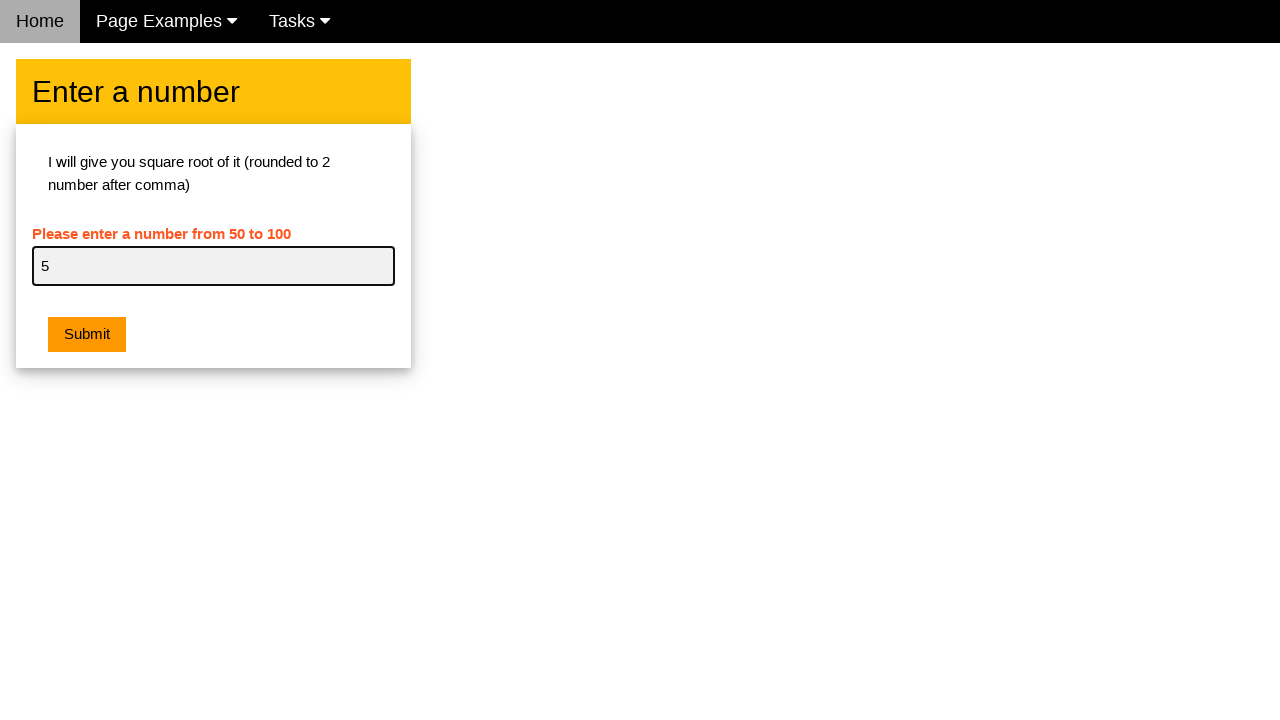

Clicked submit button at (87, 335) on button.w3-btn.w3-orange.w3-margin
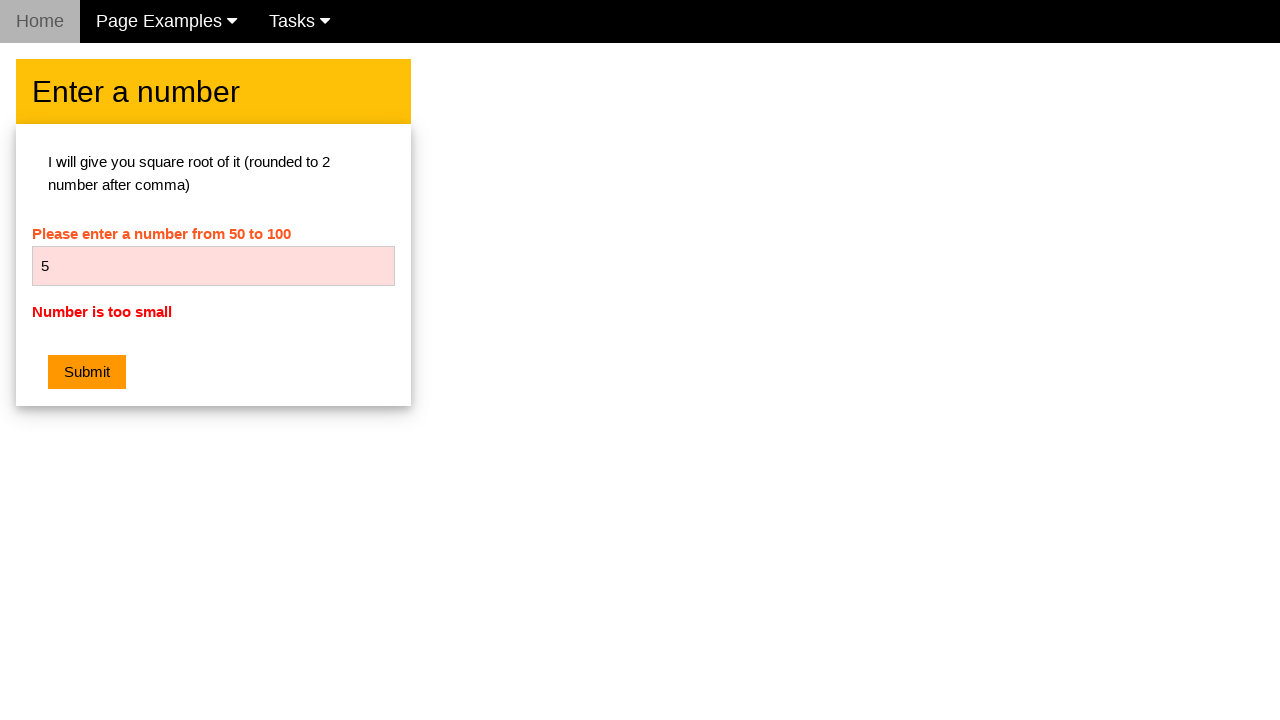

Error message element became visible
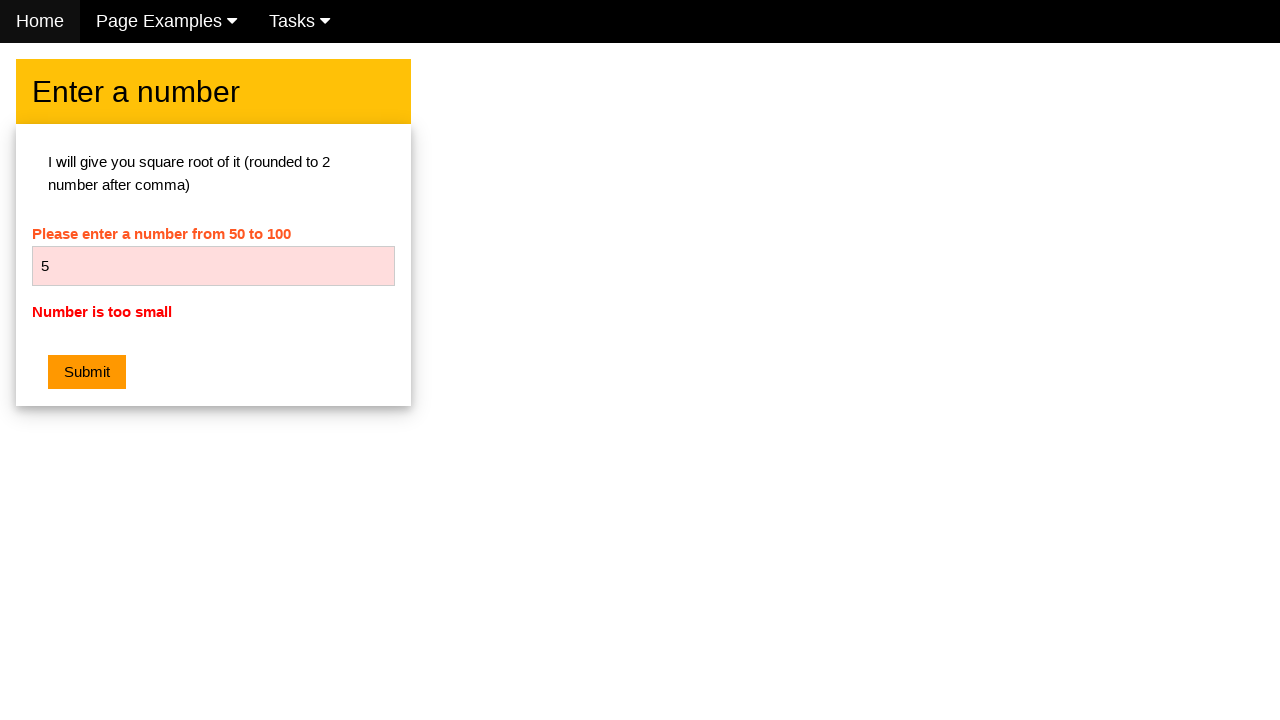

Verified error message text is 'Number is too small'
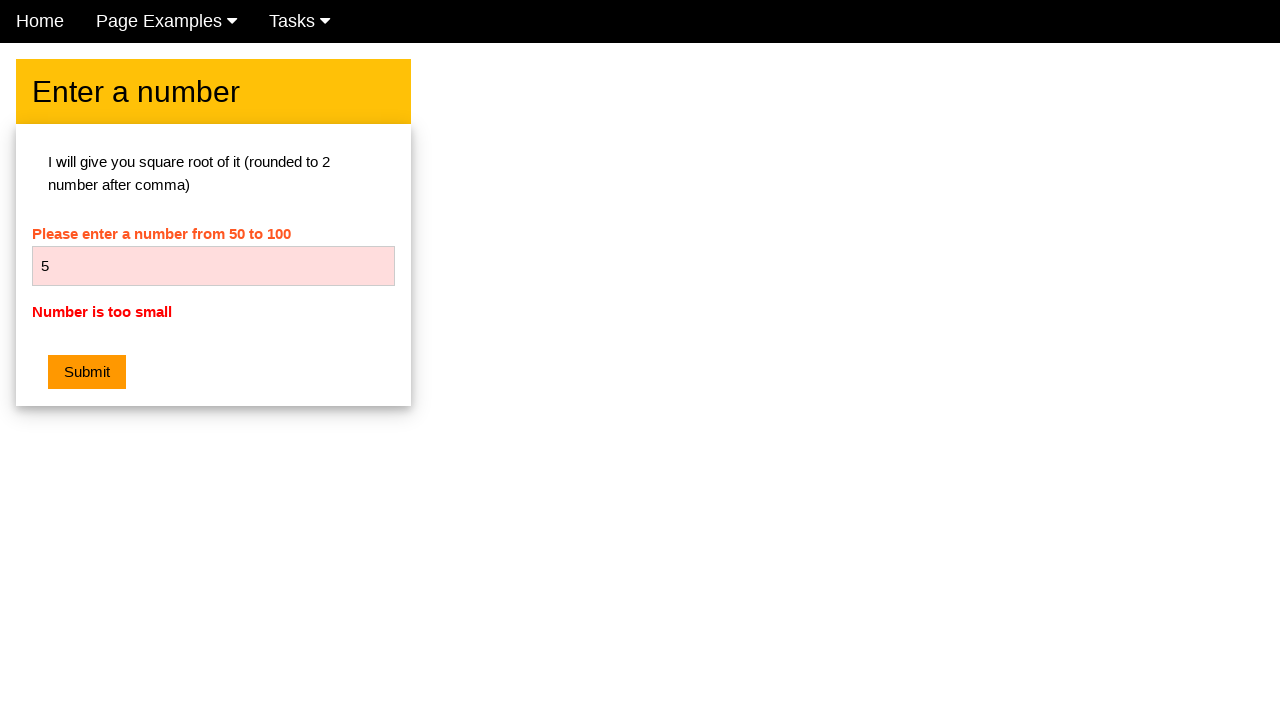

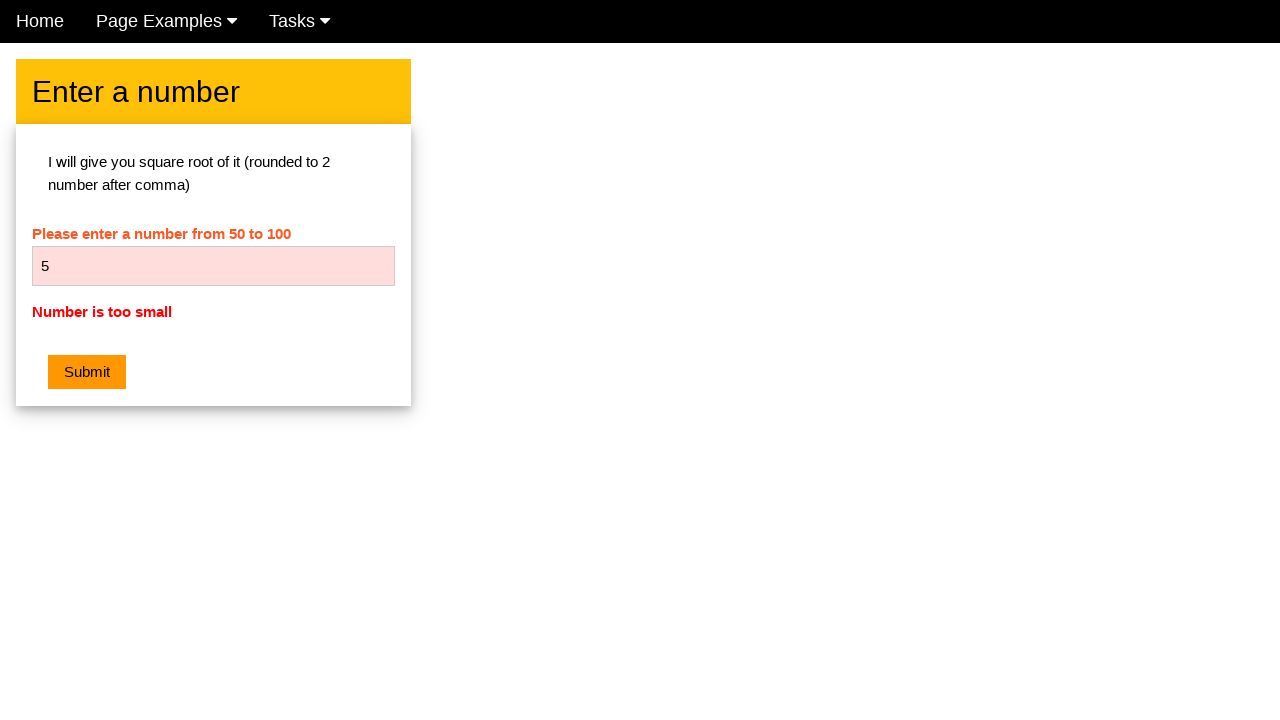